Navigates to VWO app page and verifies that anchor tag elements are present on the page

Starting URL: https://app.vwo.com

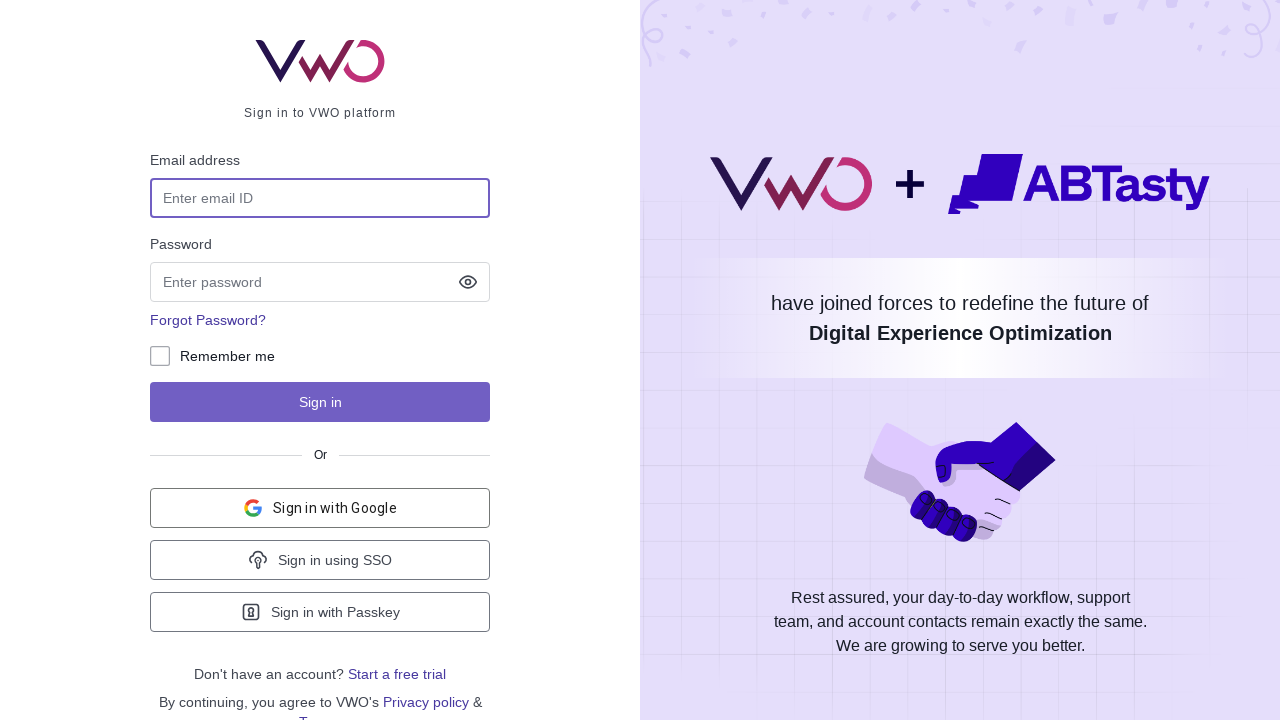

Navigated to VWO app page at https://app.vwo.com
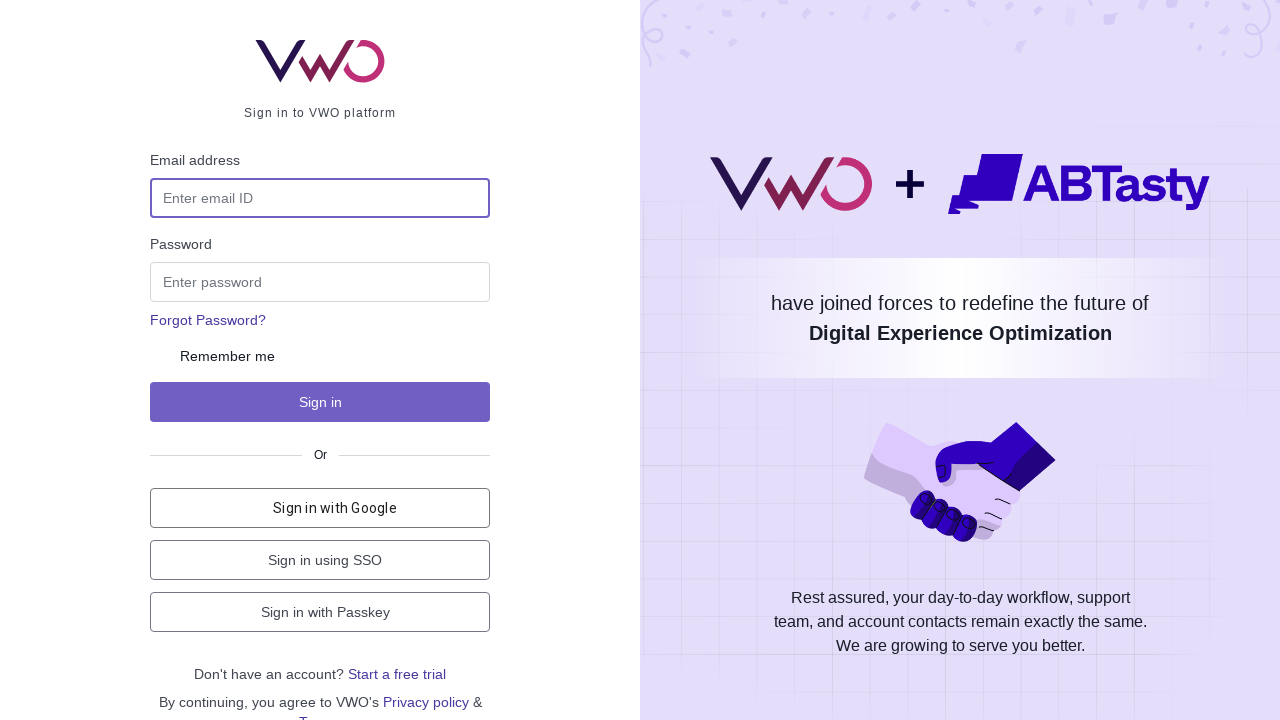

Waited for anchor tag elements to load on the page
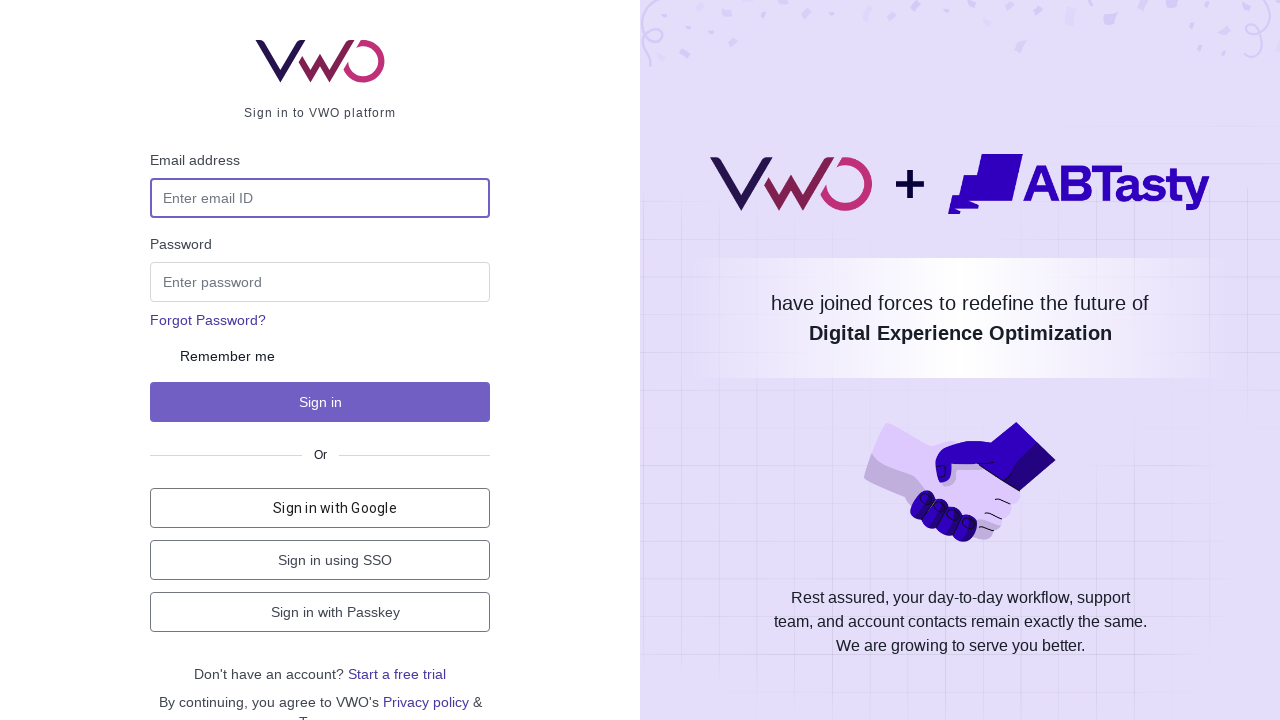

Retrieved all anchor tag elements from the page
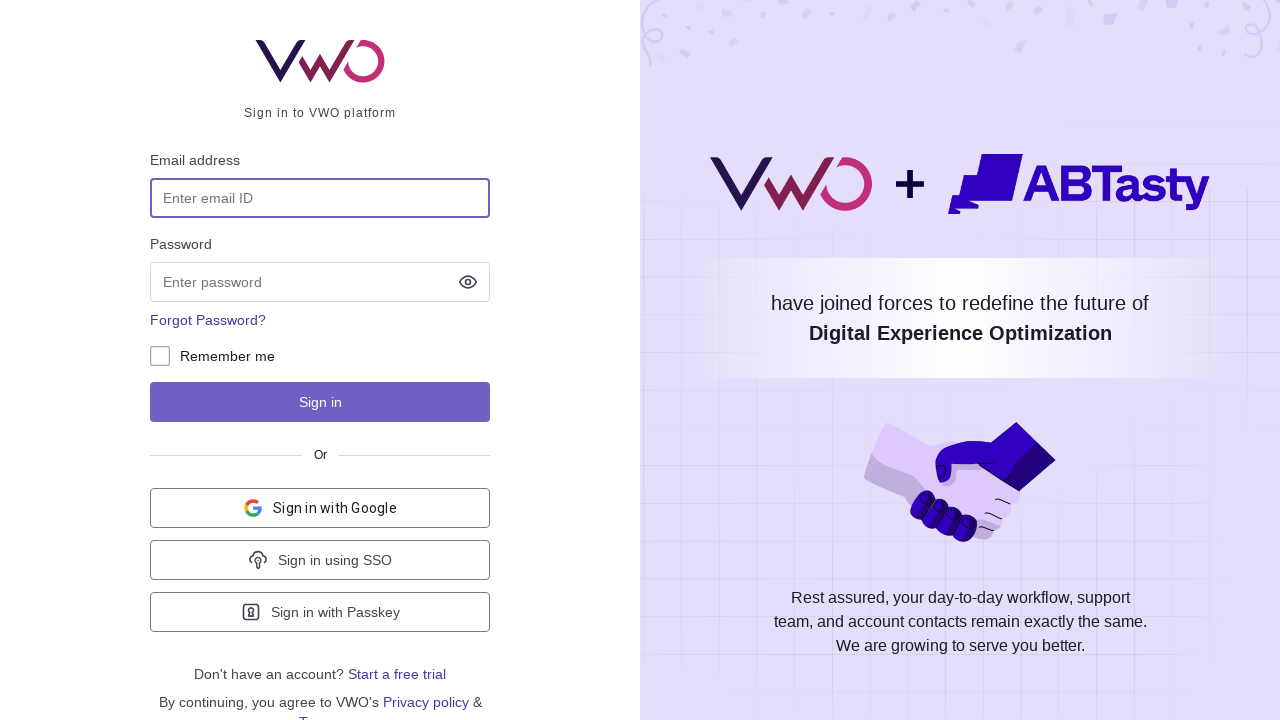

Verified that at least one anchor tag is present on the page
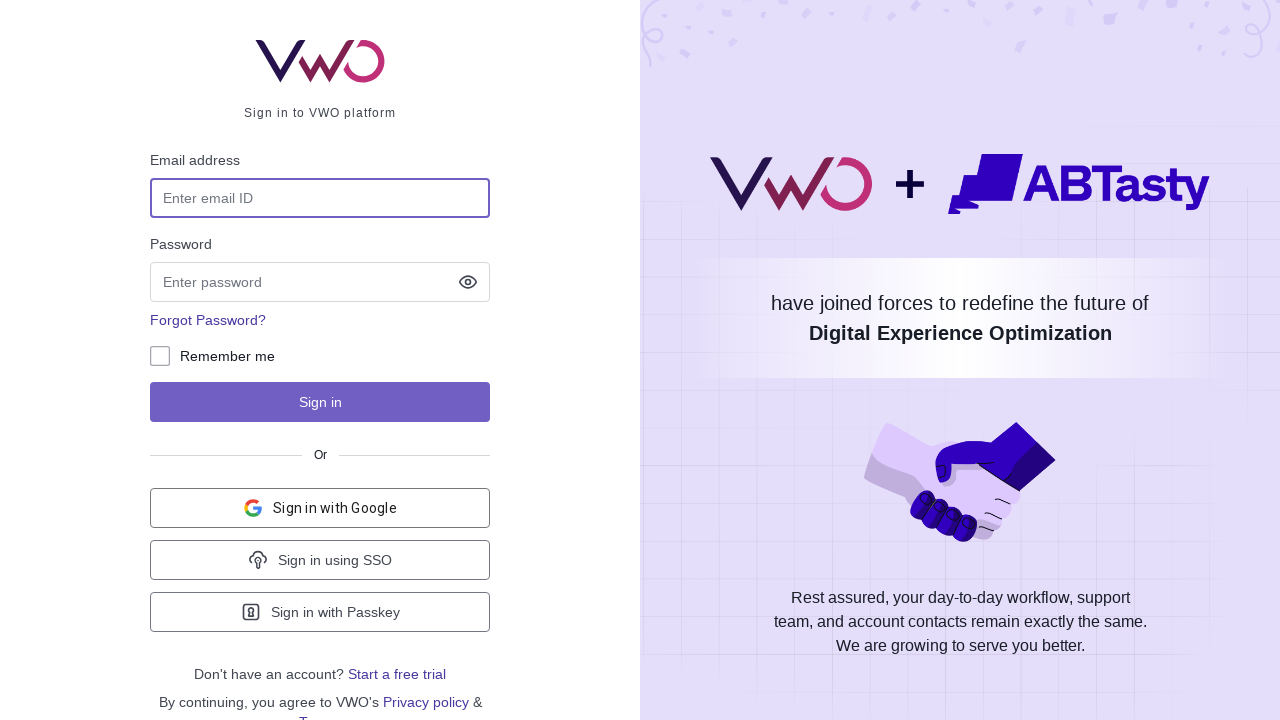

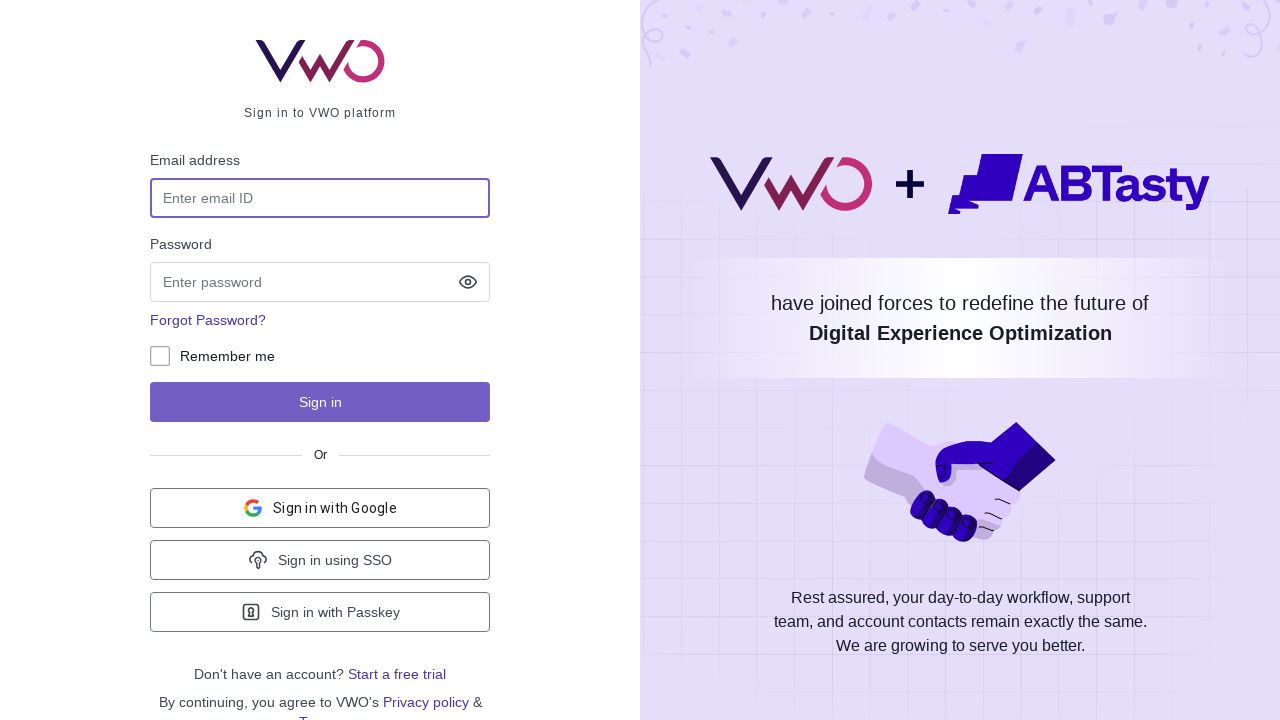